Tests registration form validation by submitting empty data and verifying all required field error messages are displayed

Starting URL: https://alada.vn/tai-khoan/dang-ky.html

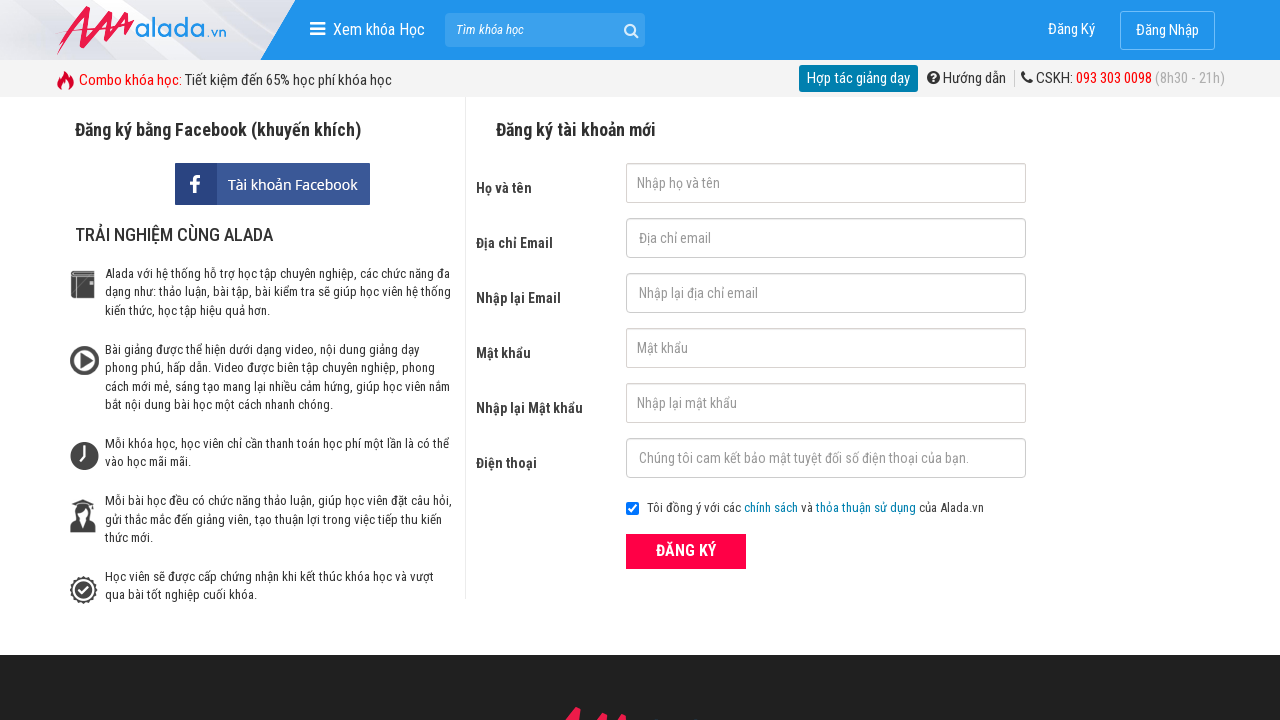

Filled first name field with empty string on #txtFirstname
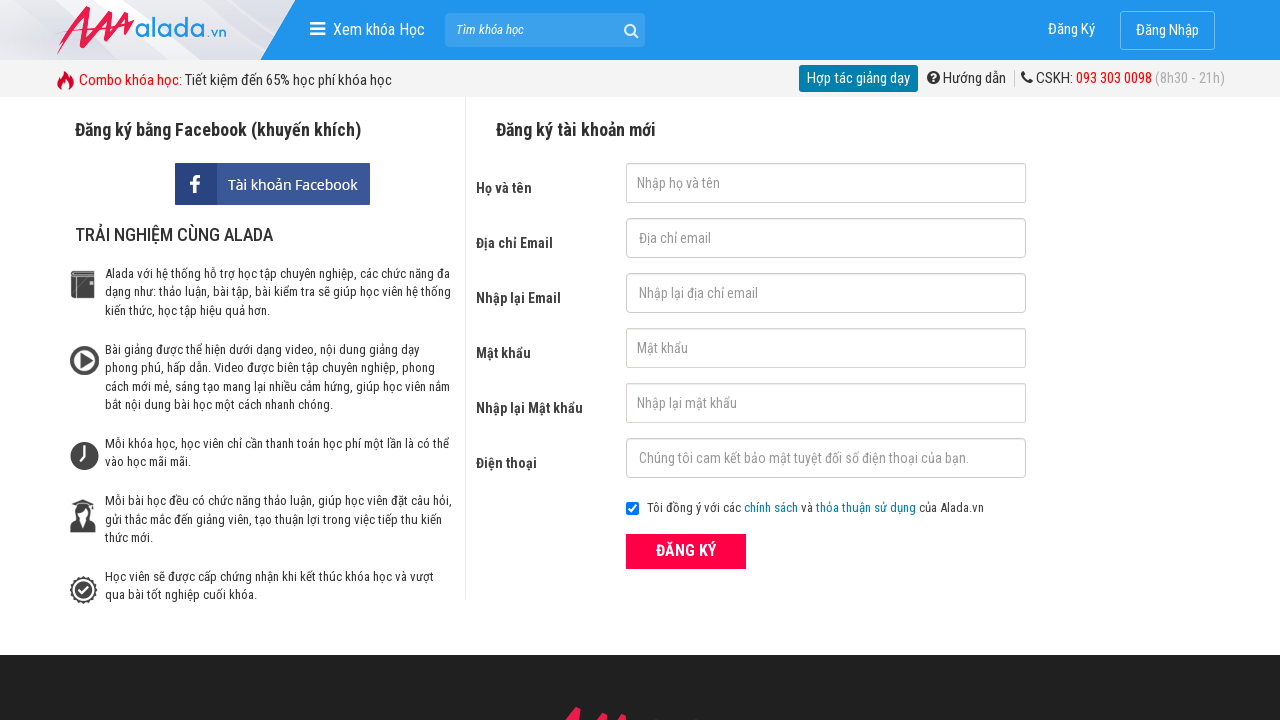

Filled confirm email field with empty string on #txtCEmail
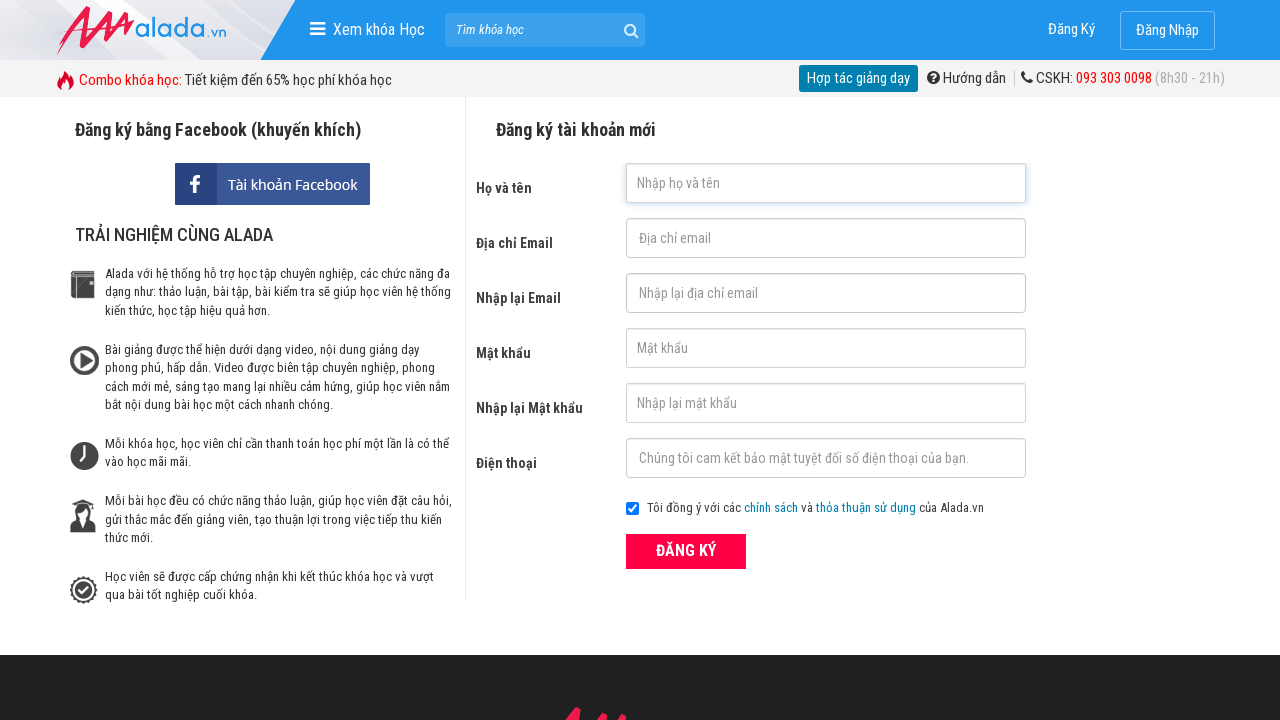

Filled email field with empty string on #txtEmail
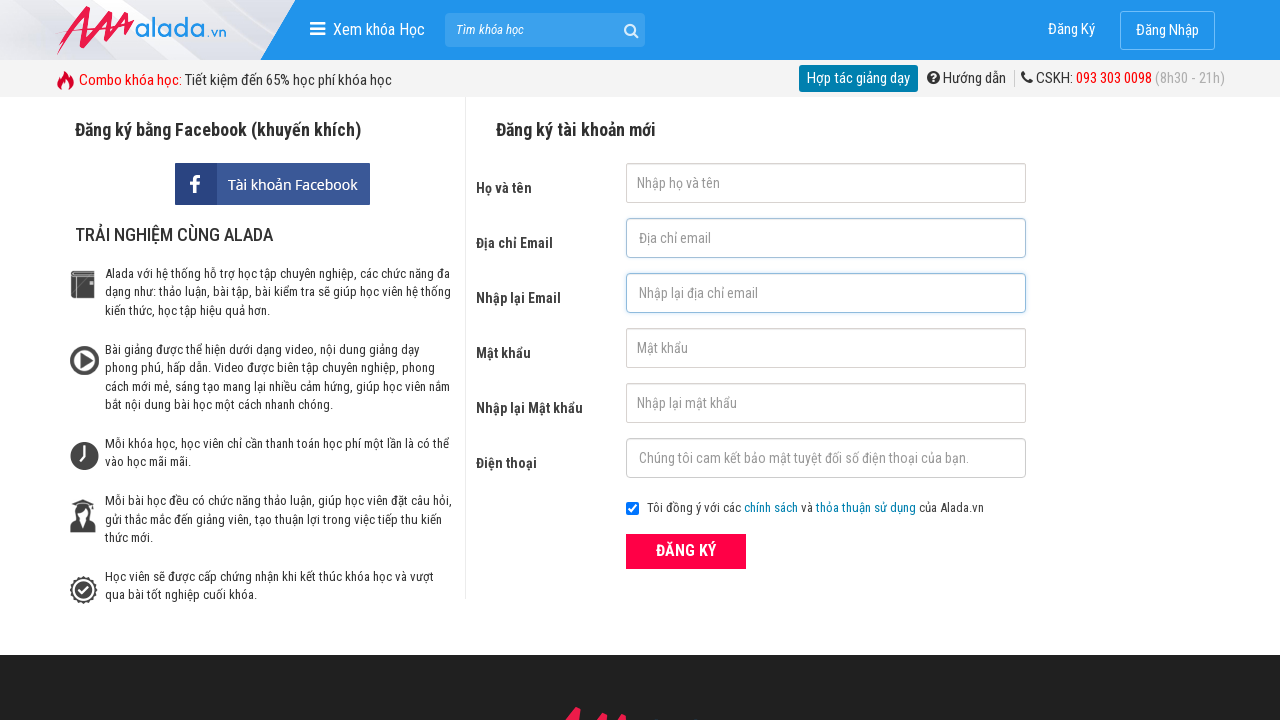

Filled password field with empty string on #txtPassword
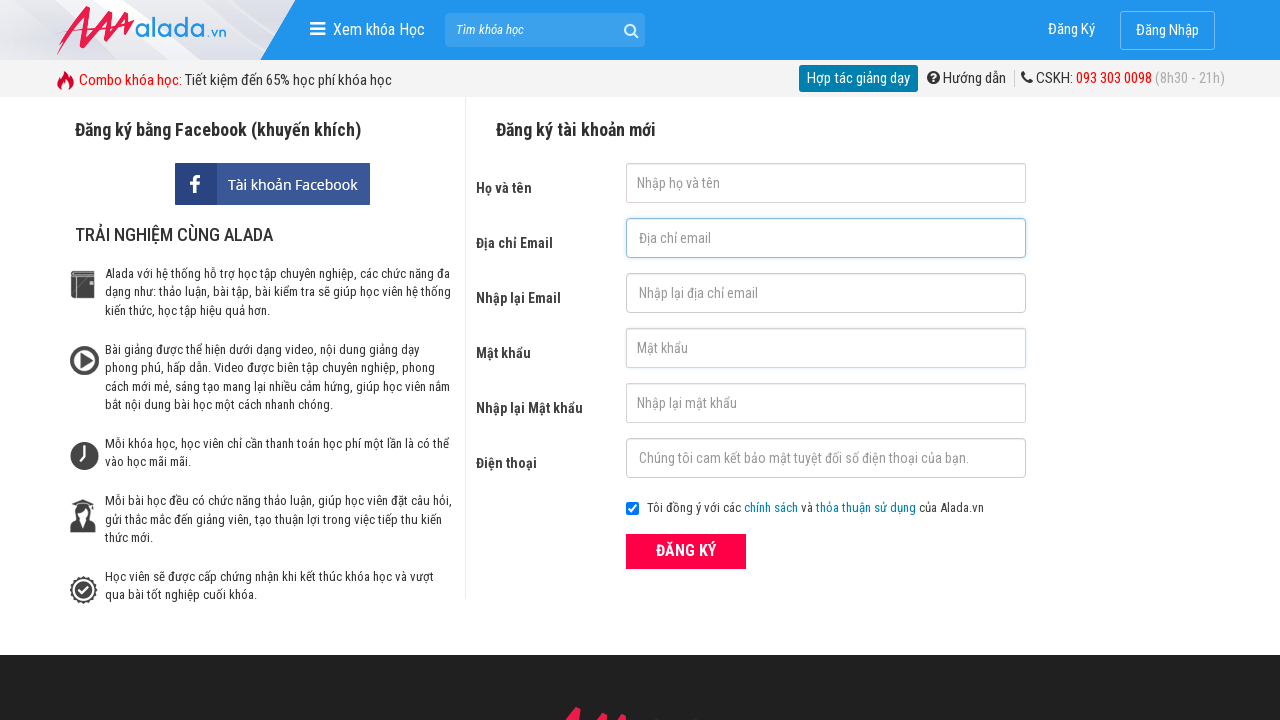

Filled confirm password field with empty string on #txtCPassword
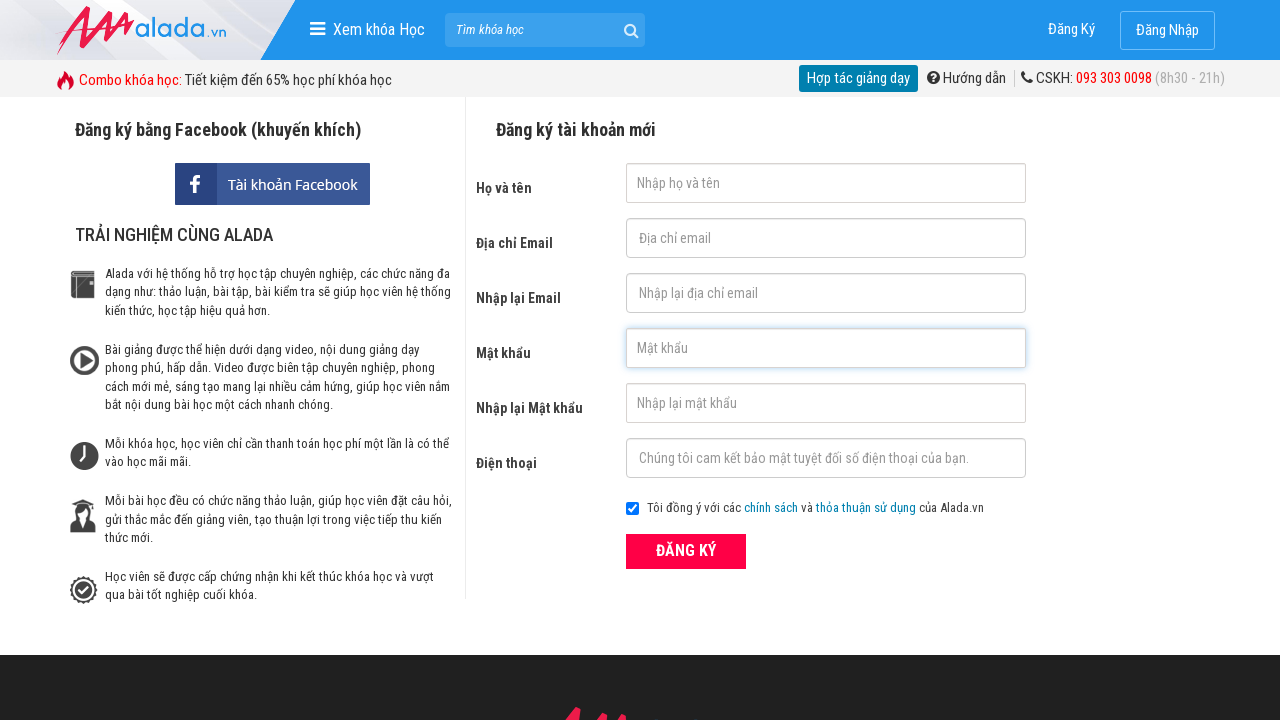

Filled phone field with empty string on #txtPhone
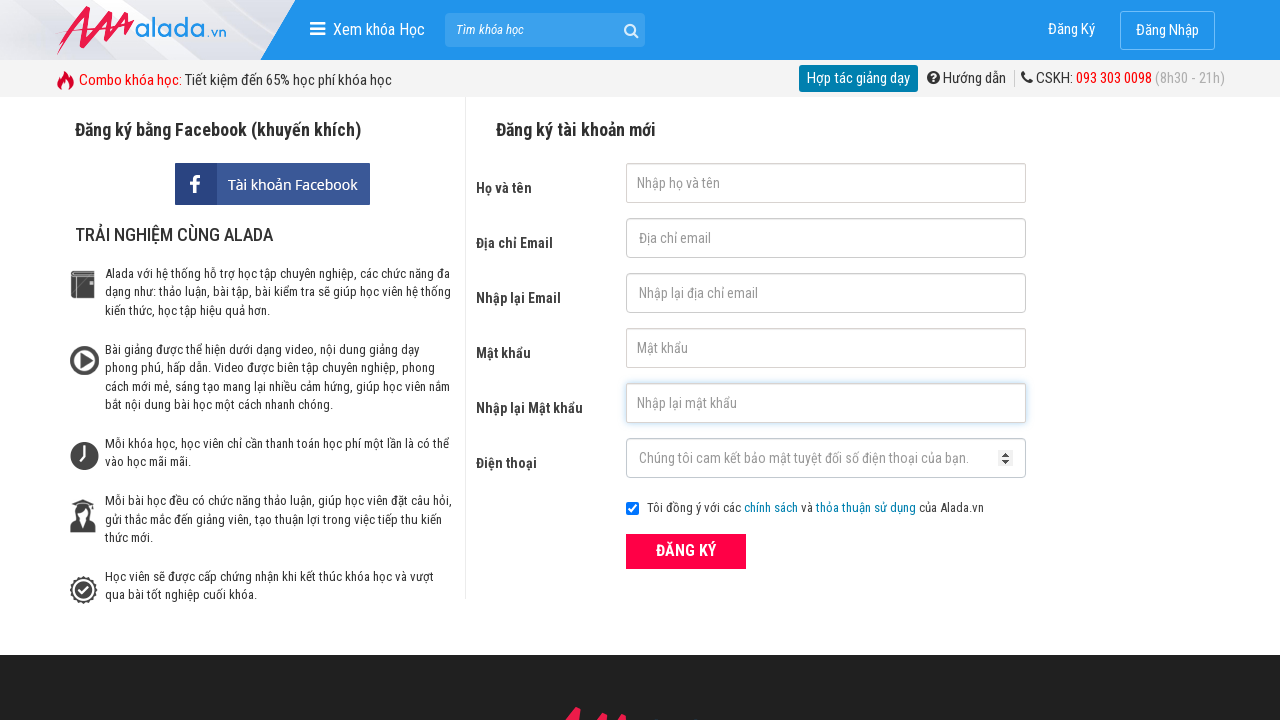

Clicked register button to submit empty form at (686, 551) on xpath=//form[@id='frmLogin']//button[text()='ĐĂNG KÝ']
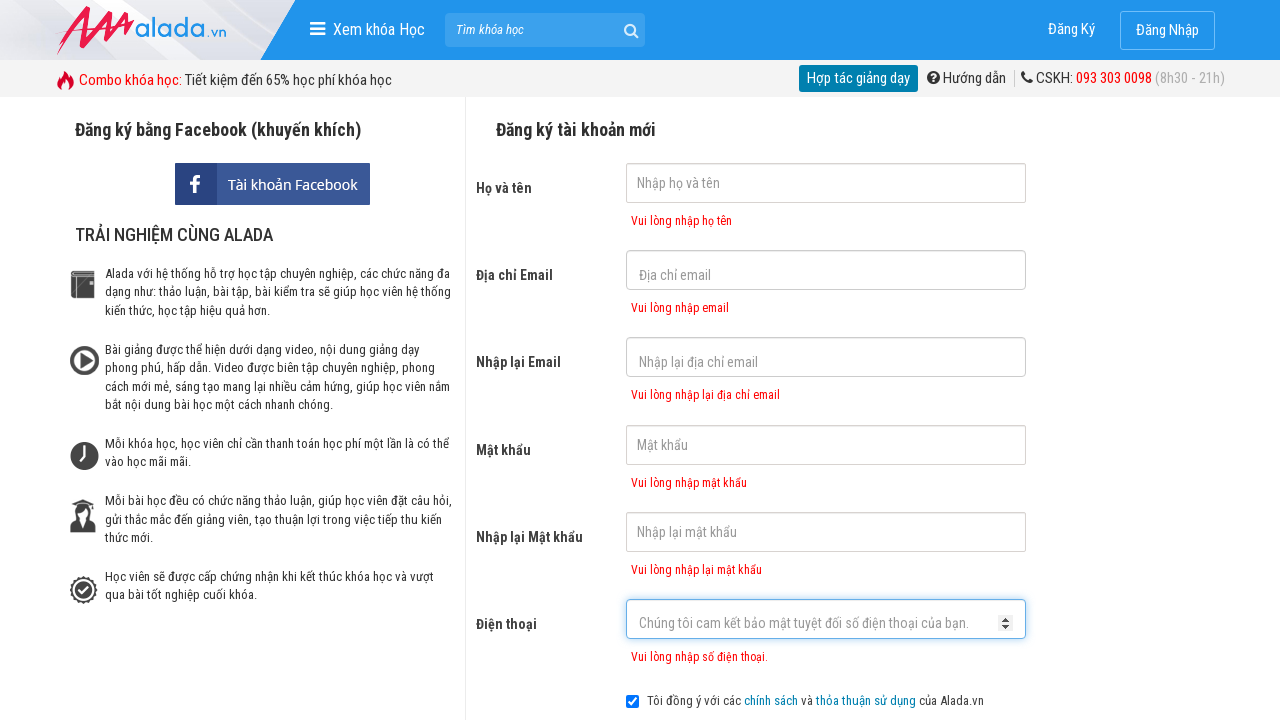

First name error message appeared
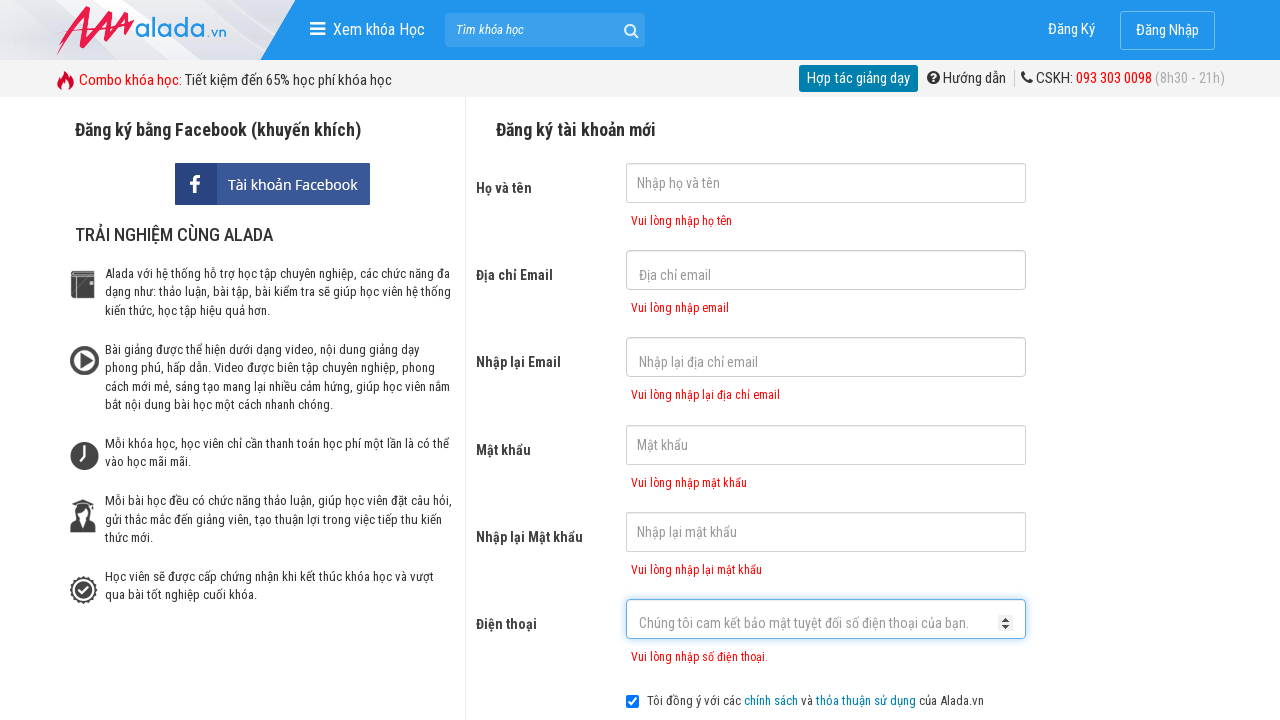

Email error message appeared
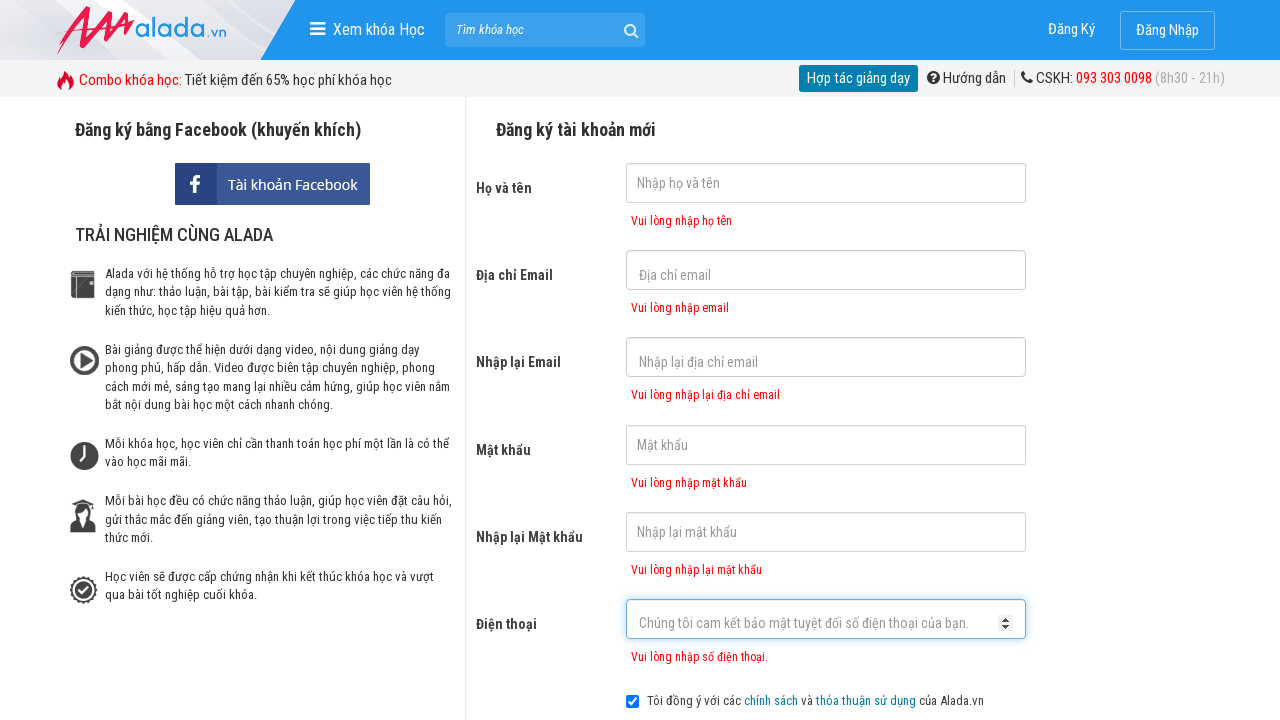

Confirm email error message appeared
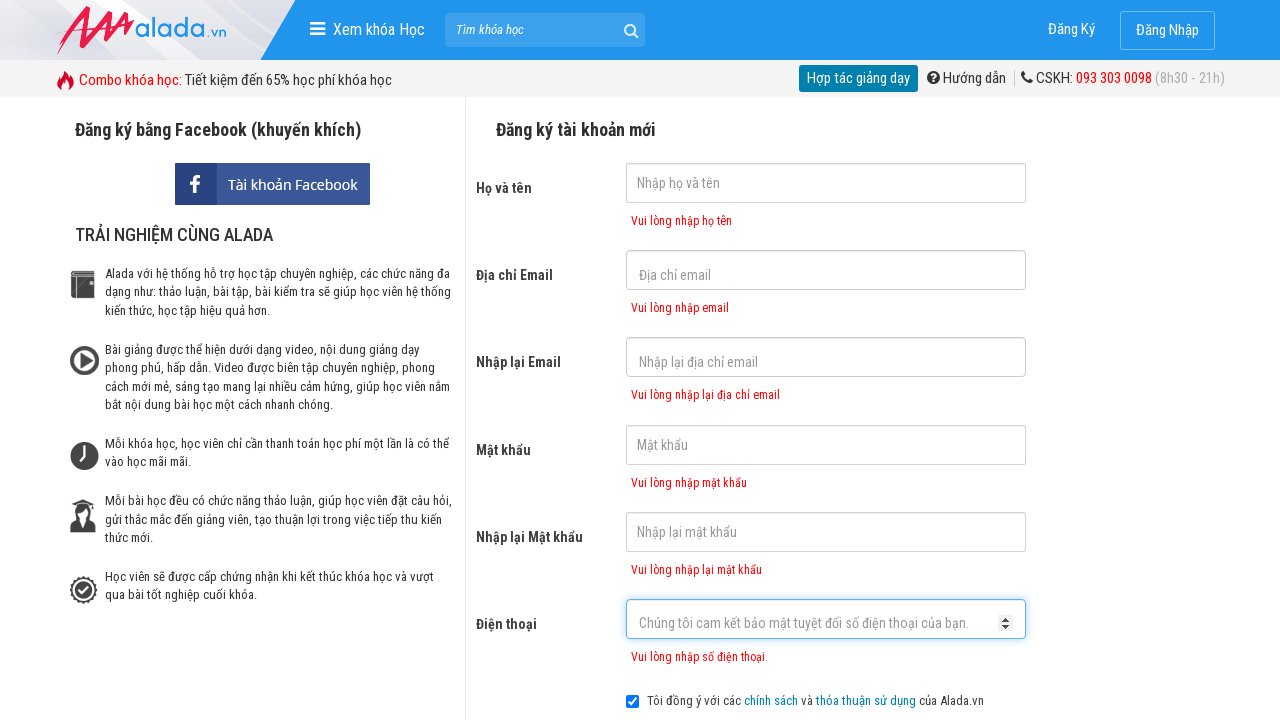

Password error message appeared
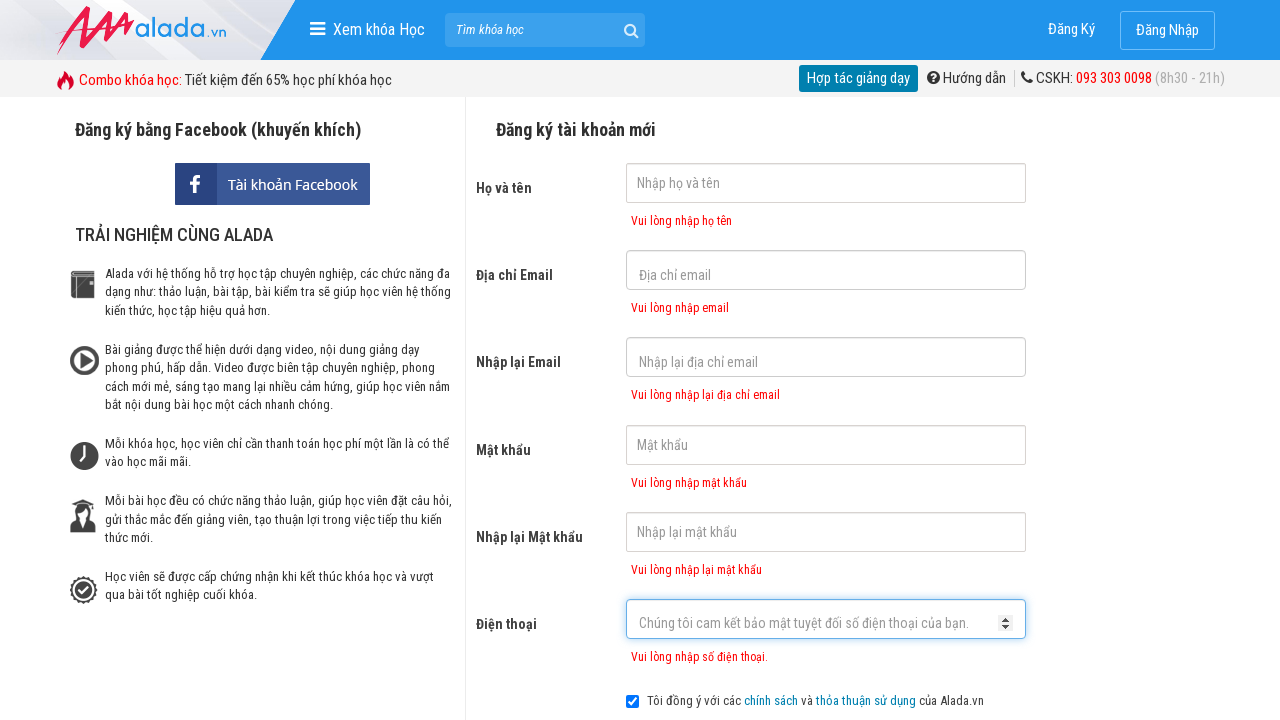

Confirm password error message appeared
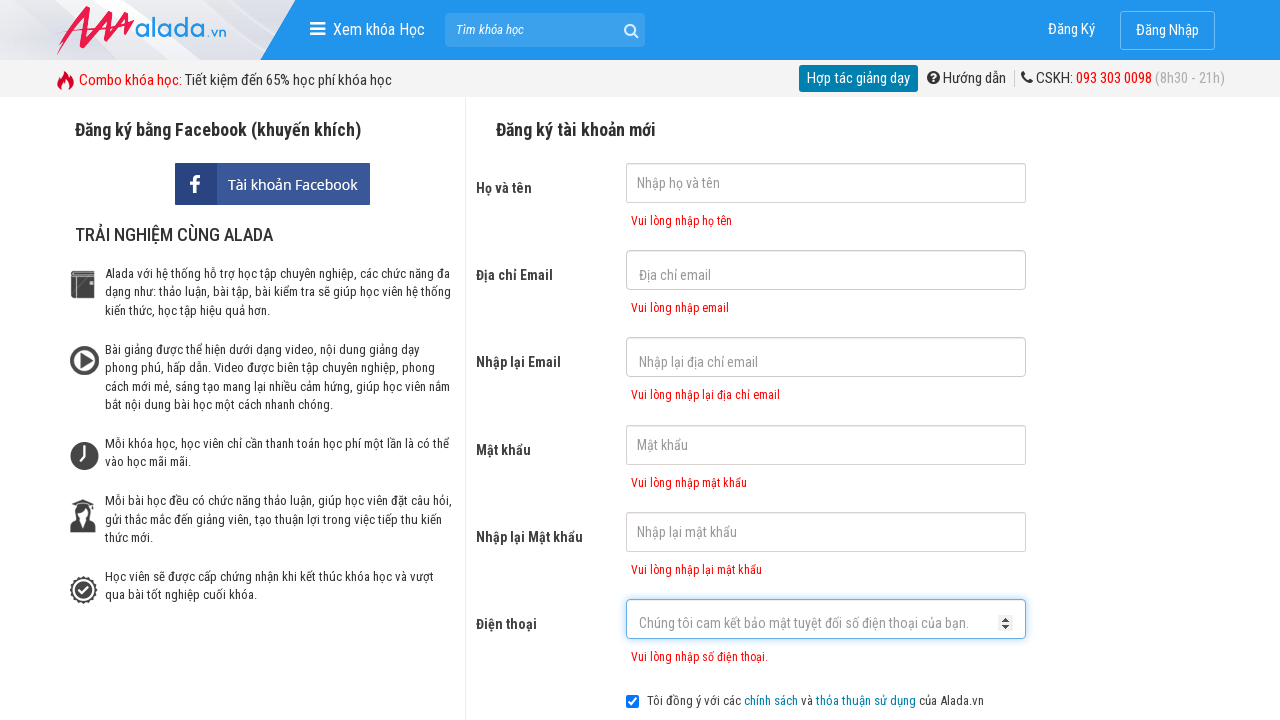

Phone error message appeared
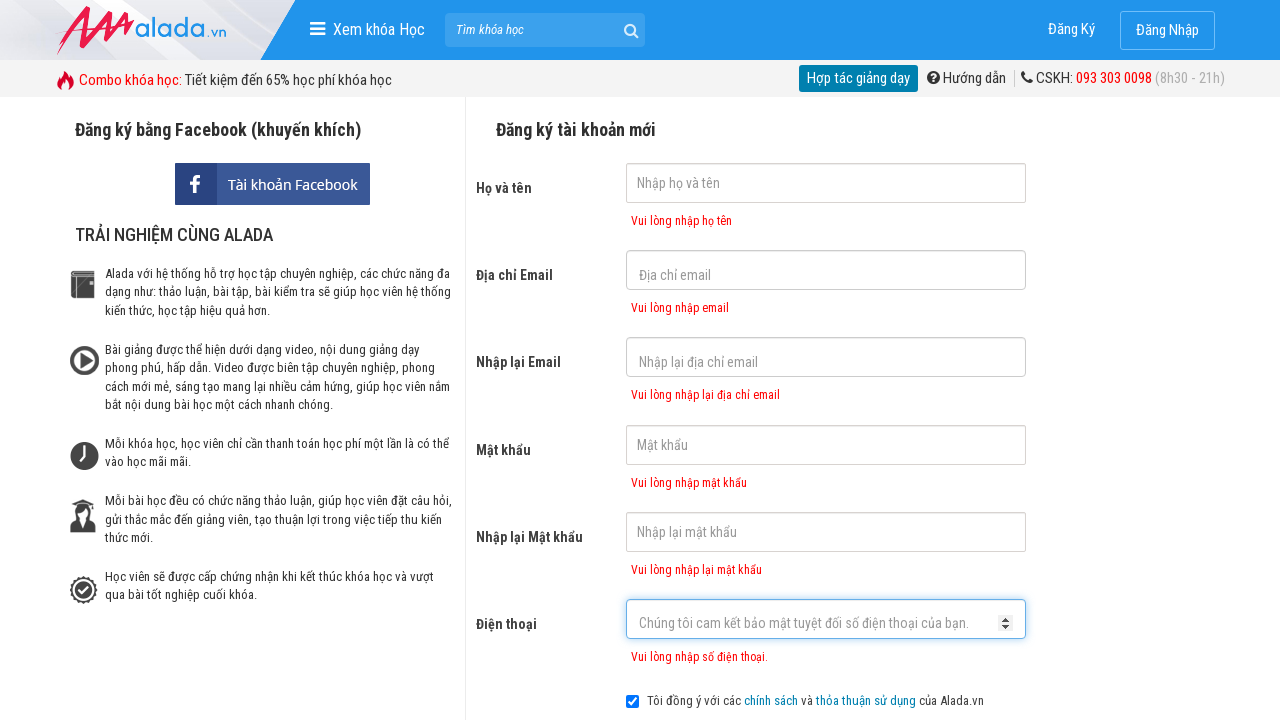

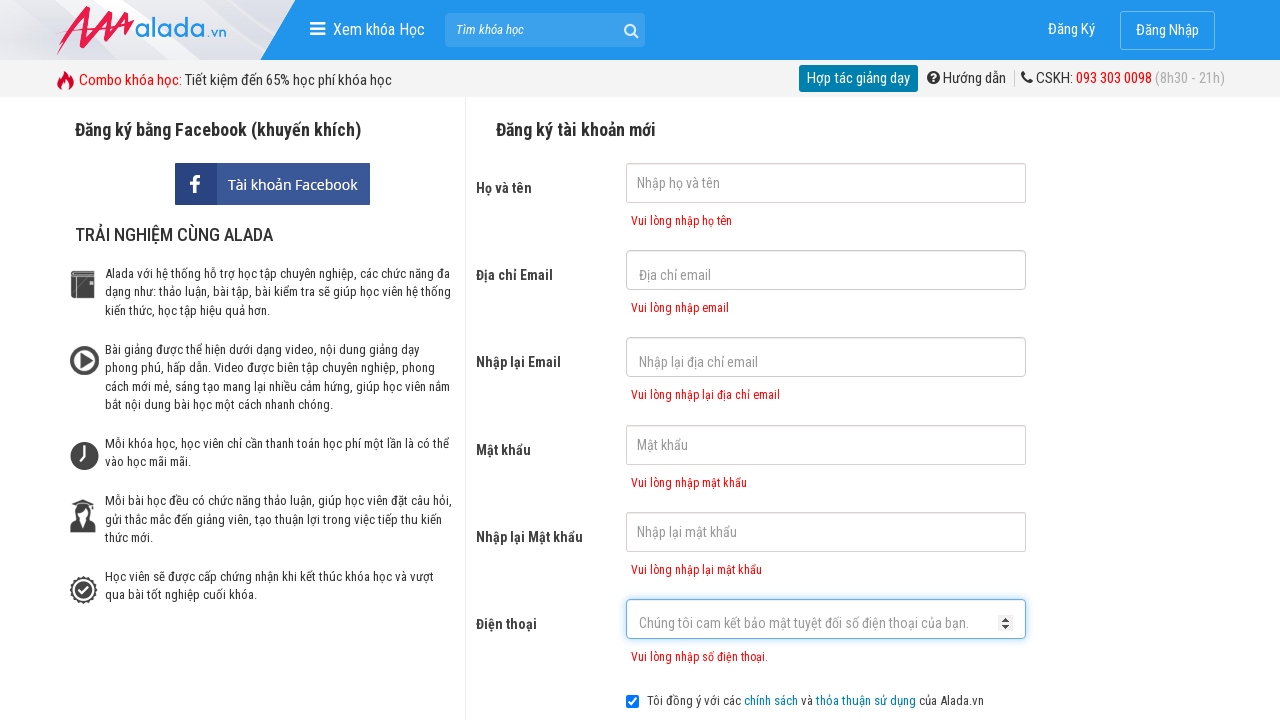